Scrolls to a specific element on a registration page using JavaScript

Starting URL: https://demo.automationtesting.in/Register.html

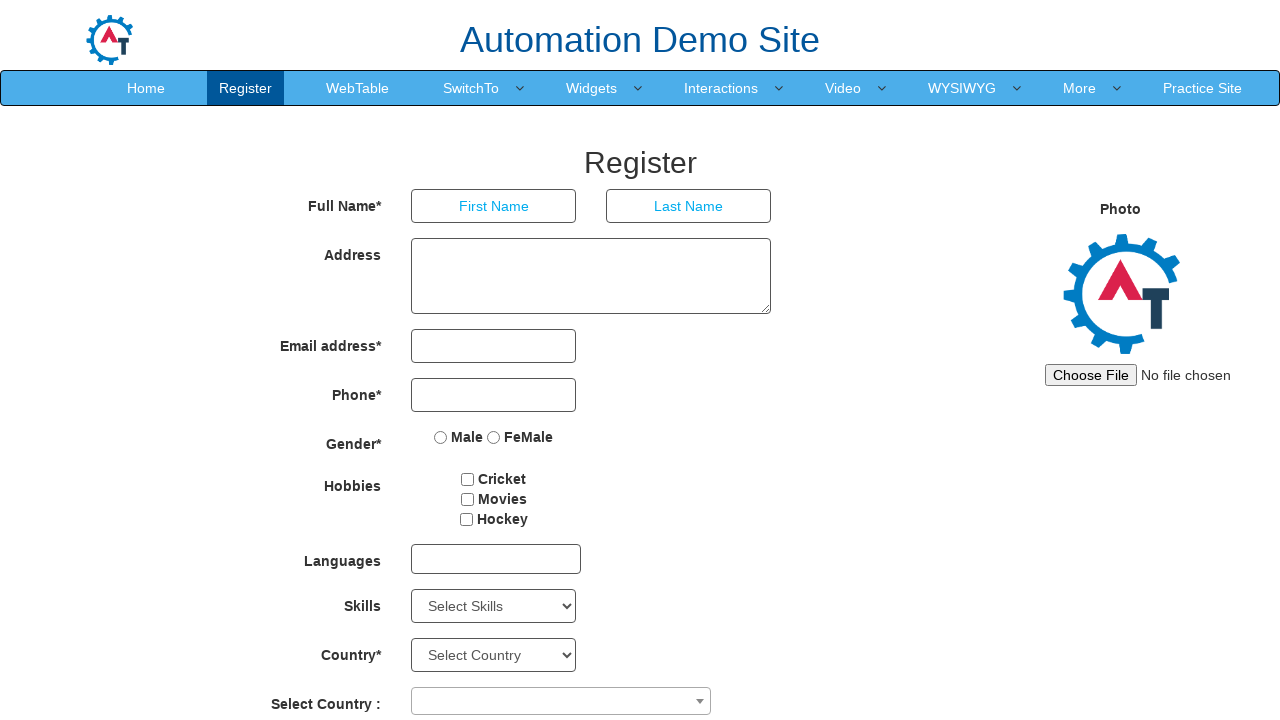

Located the submit button element with id 'Button1'
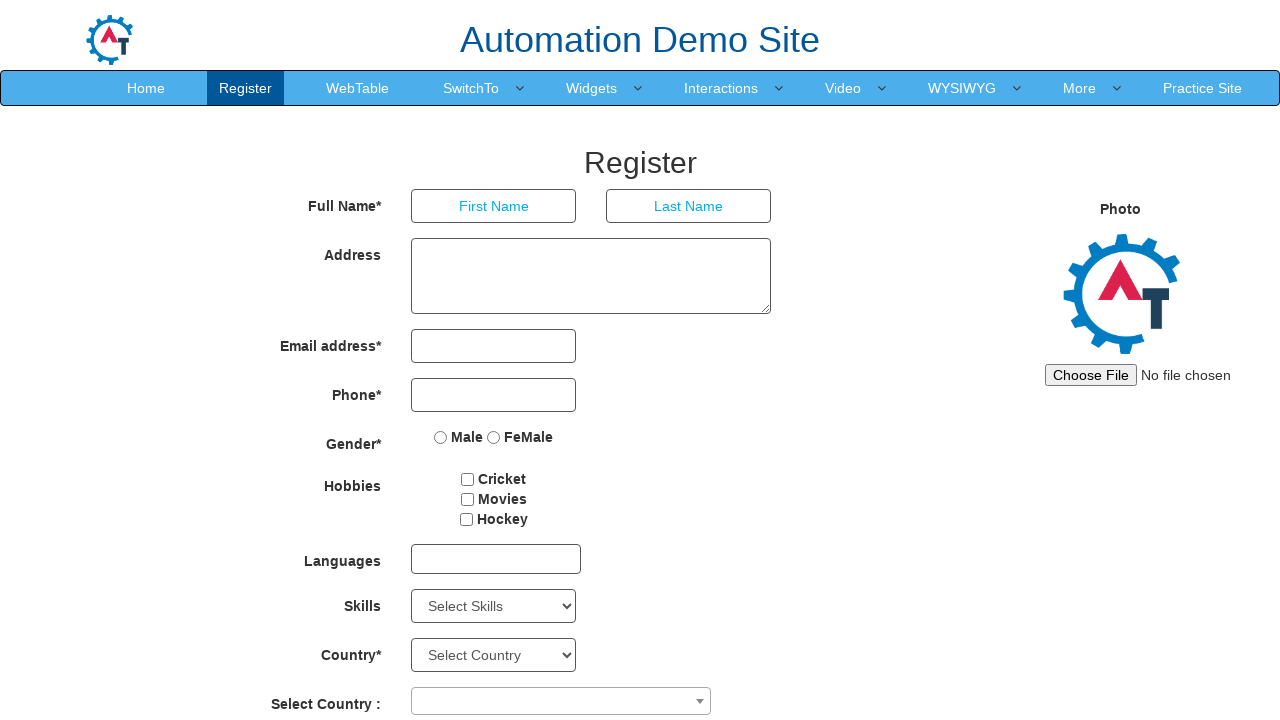

Scrolled to the submit button using JavaScript
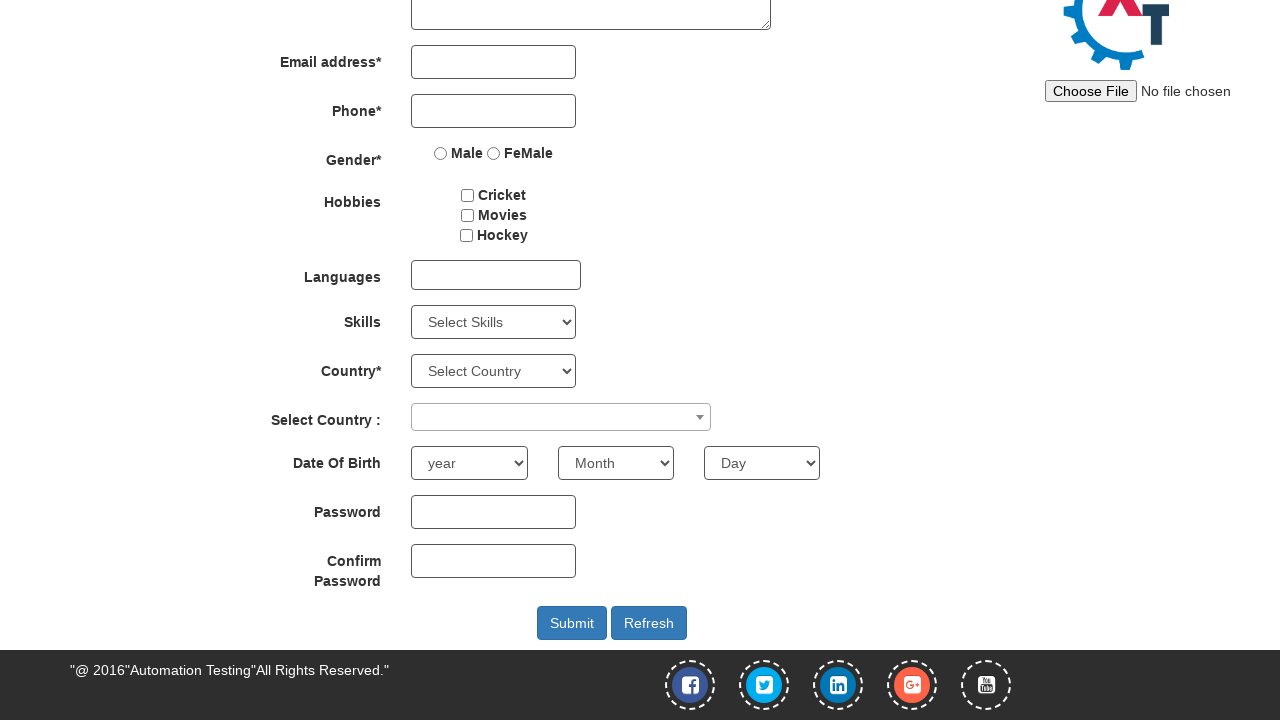

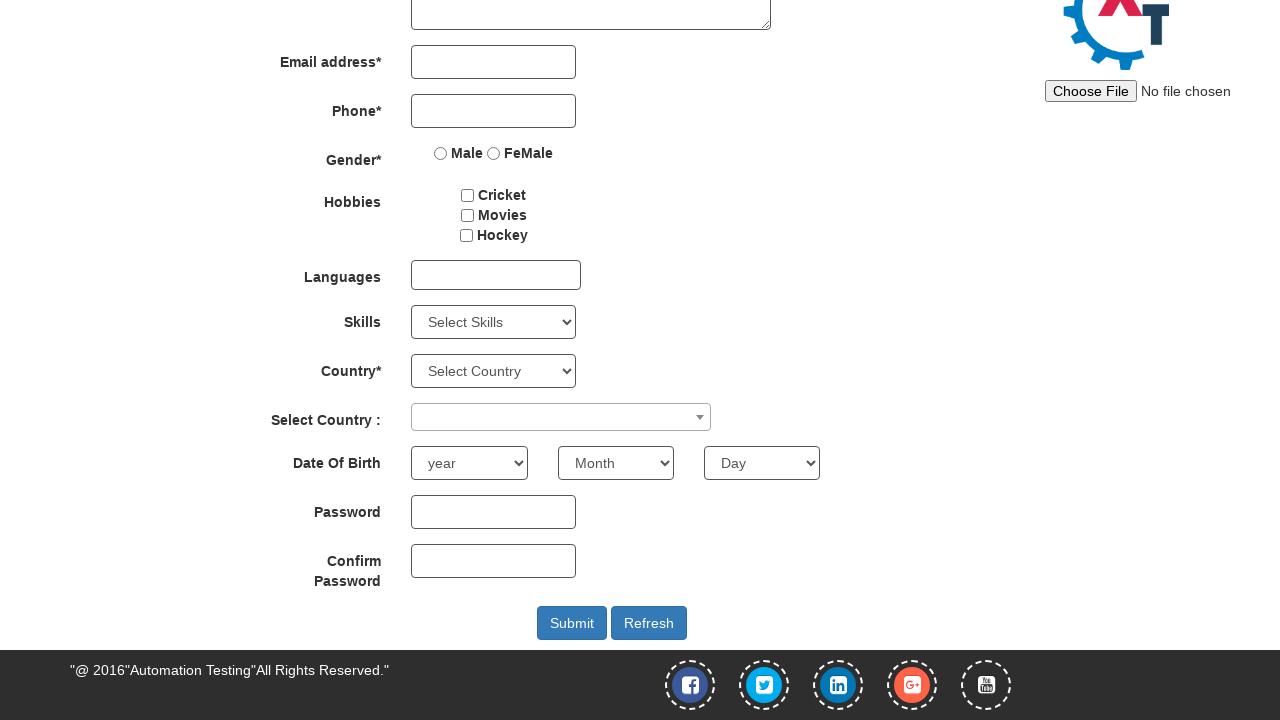